Tests JavaScript alert functionality by clicking alert button and accepting the alert dialog

Starting URL: https://the-internet.herokuapp.com/javascript_alerts

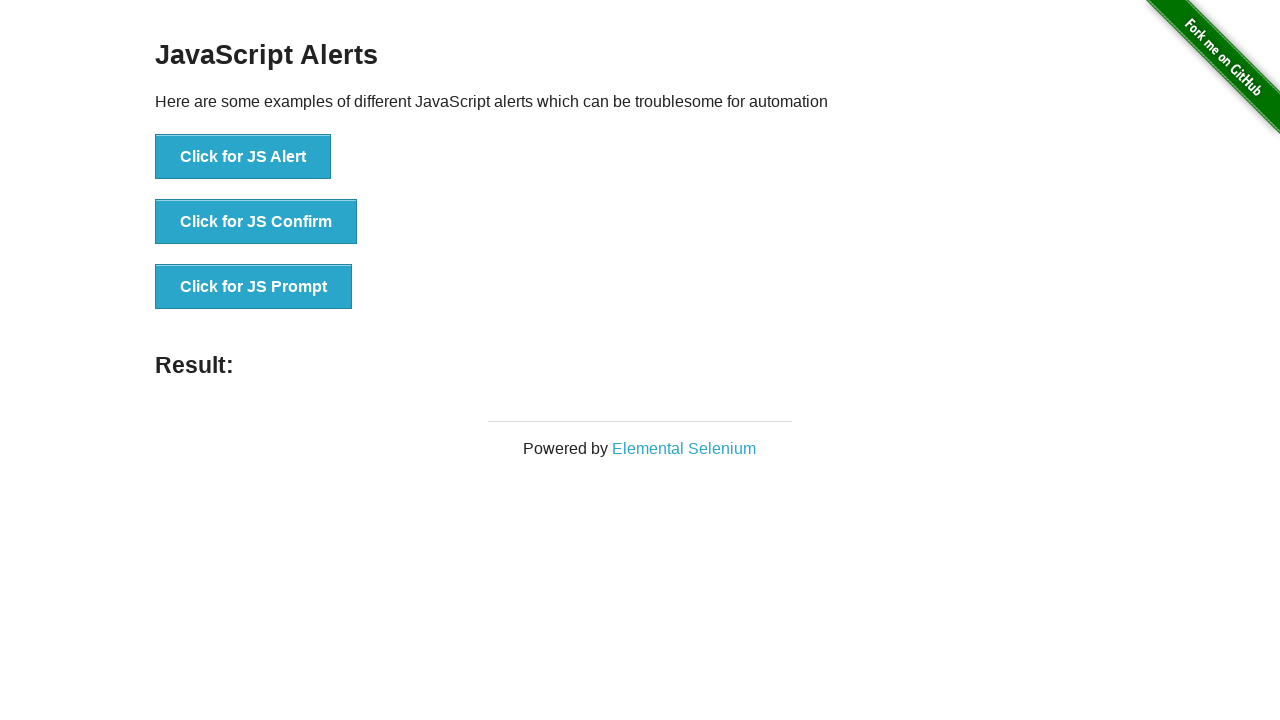

Set up dialog handler to accept alerts
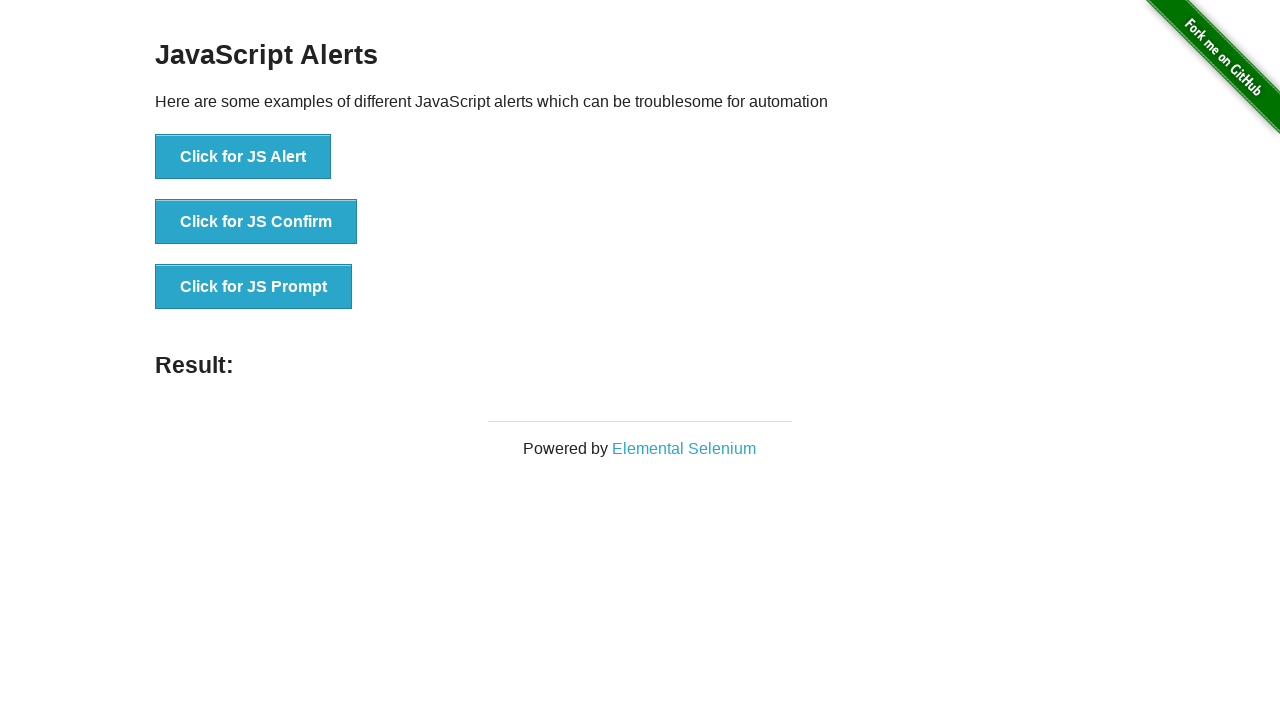

Clicked alert button to trigger JavaScript alert at (243, 157) on xpath=//button[@onclick='jsAlert()']
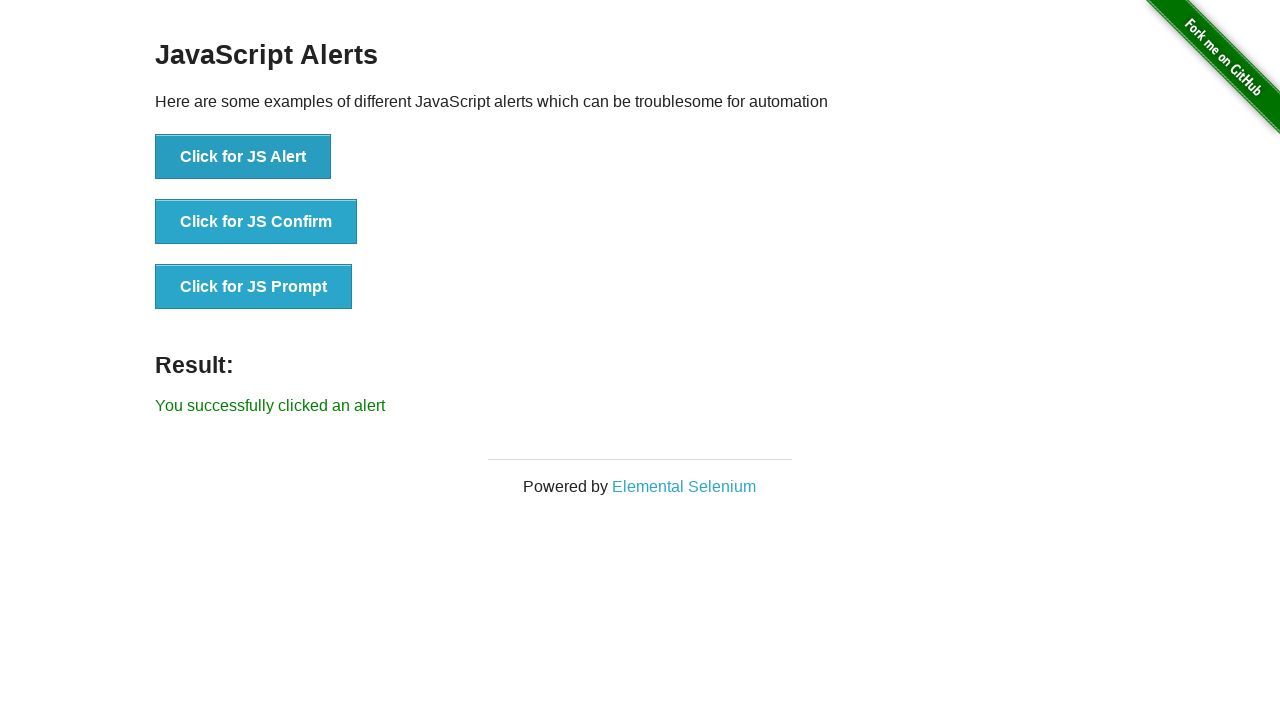

Result text element appeared after accepting alert
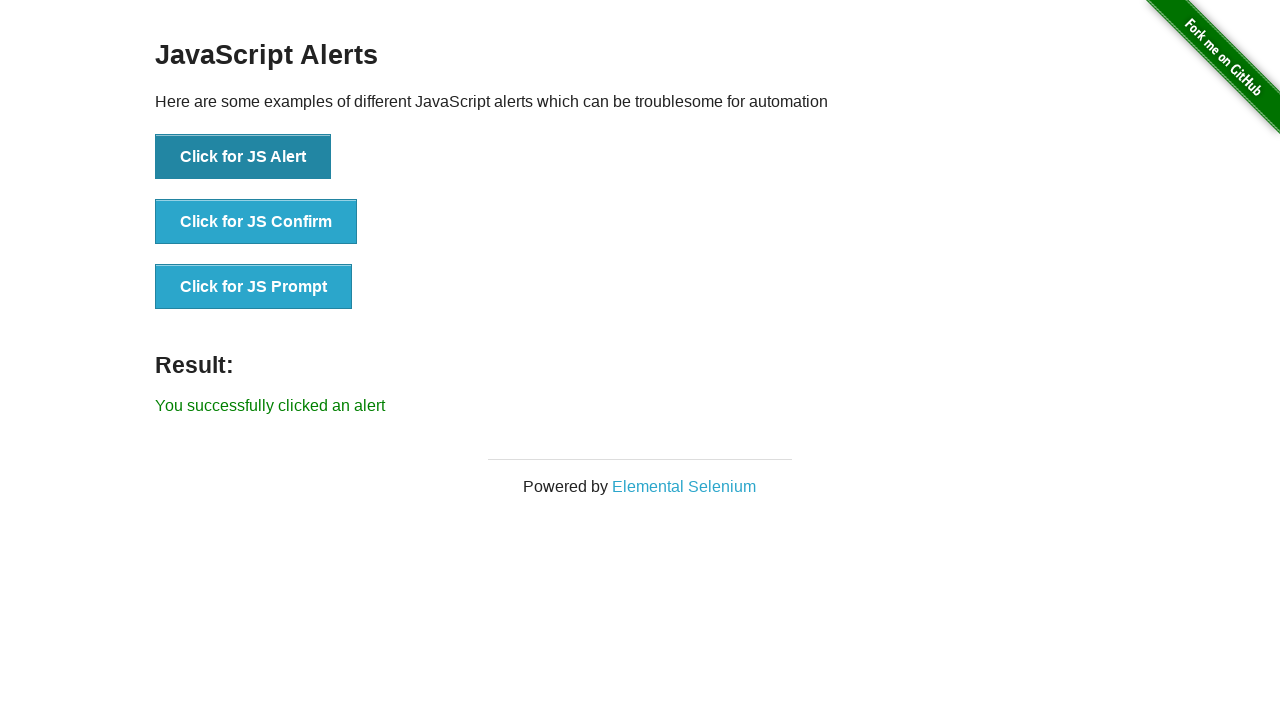

Verified result text: 'You successfully clicked an alert'
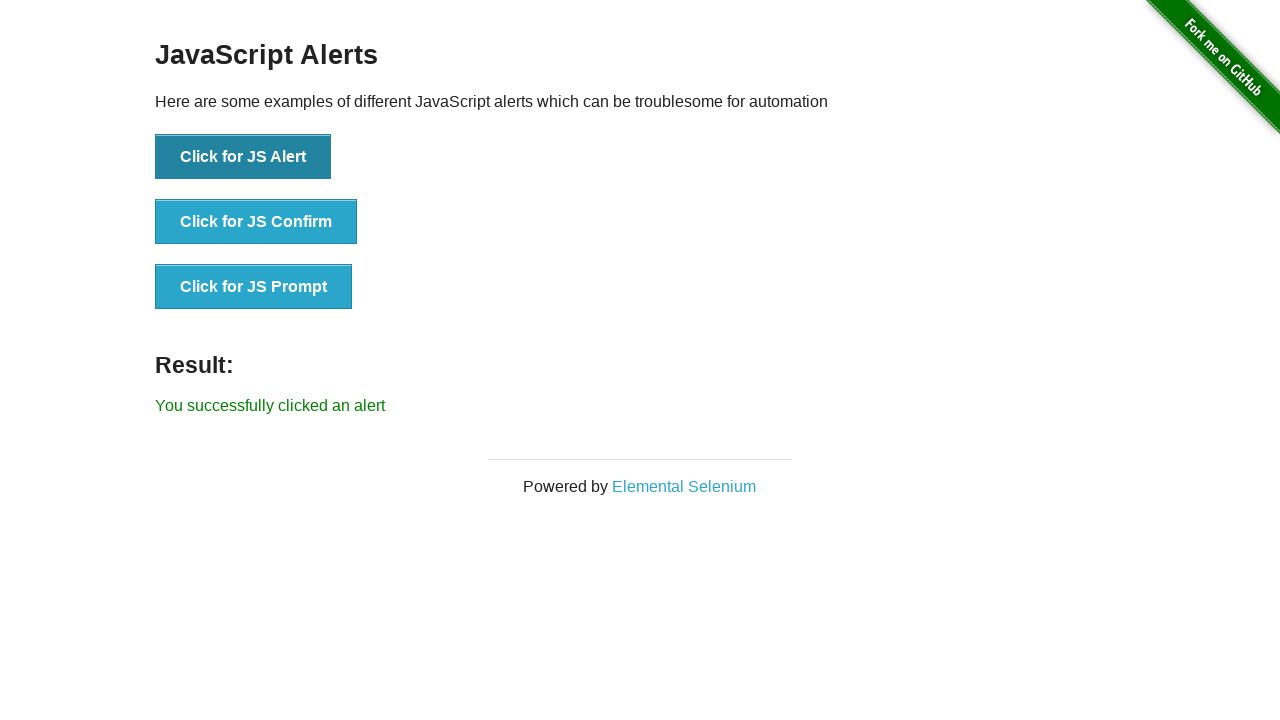

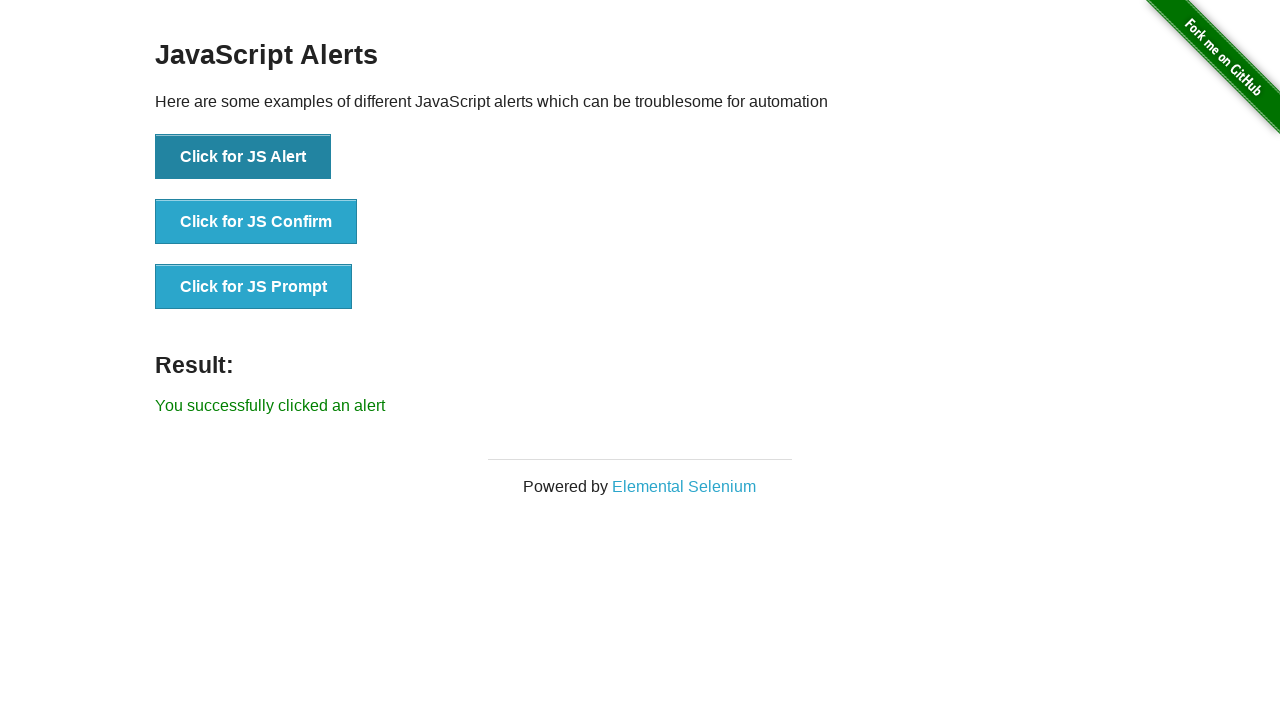